Navigates through multiple YouTube video pages sequentially, waiting on each video page before moving to the next one.

Starting URL: https://www.youtube.com/watch?v=KPQhbSKx0E8

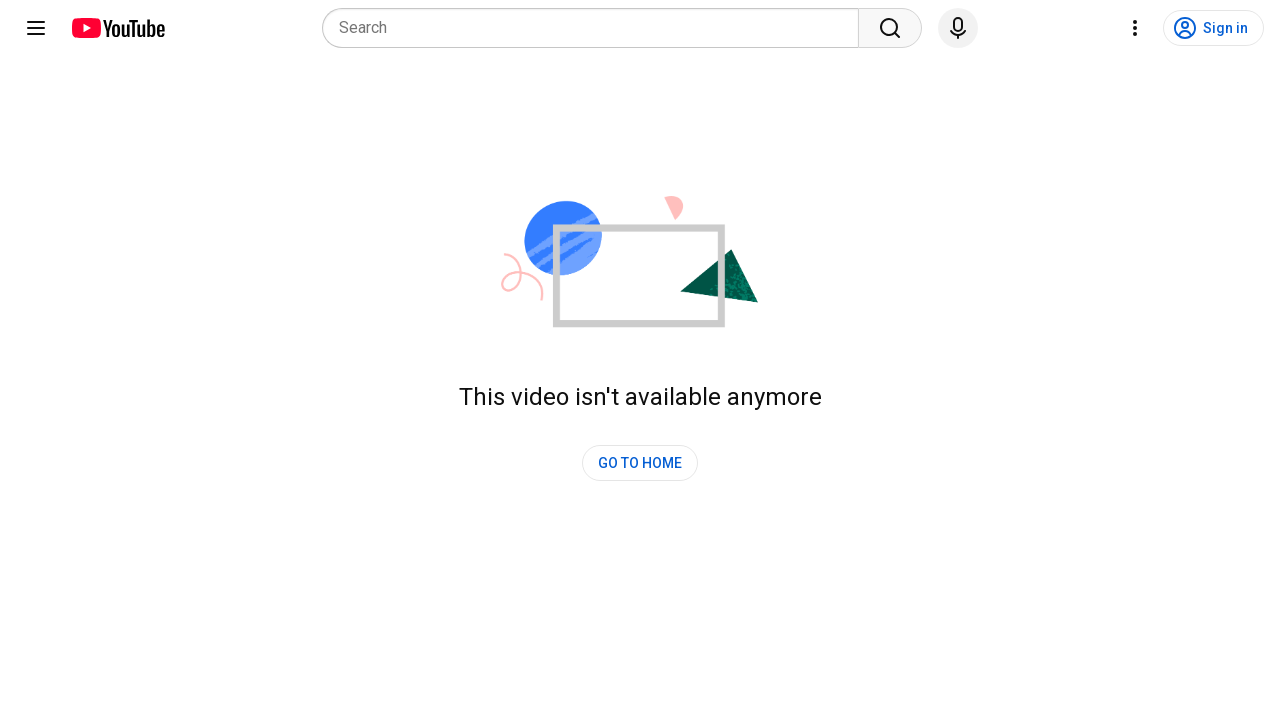

First YouTube video page loaded
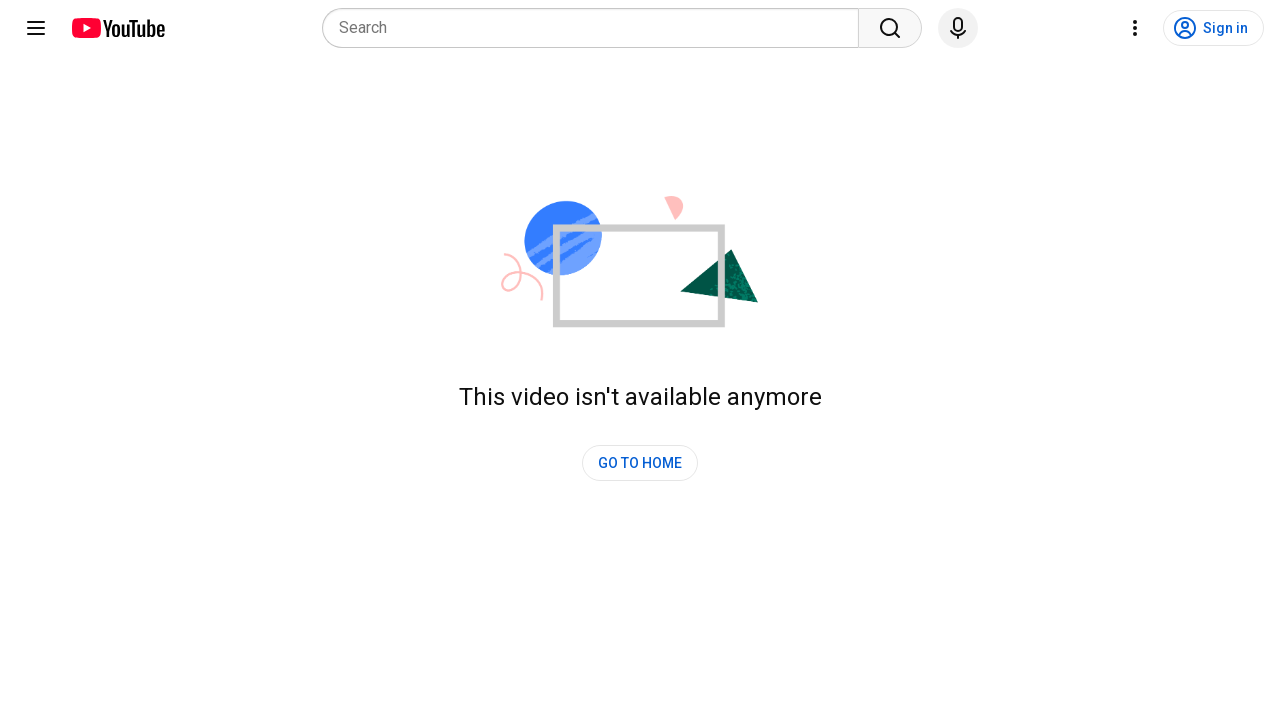

Waited 5 seconds on first video page
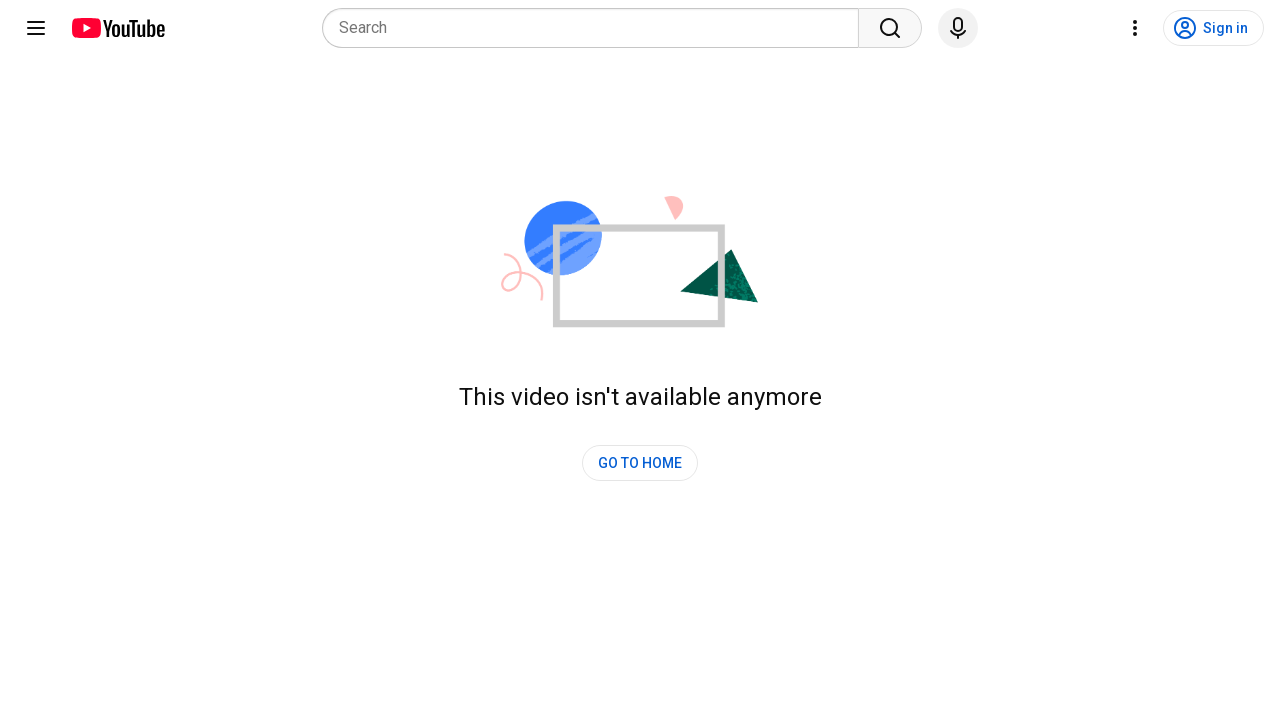

Navigated to second YouTube video (e0_CiFfa5pM)
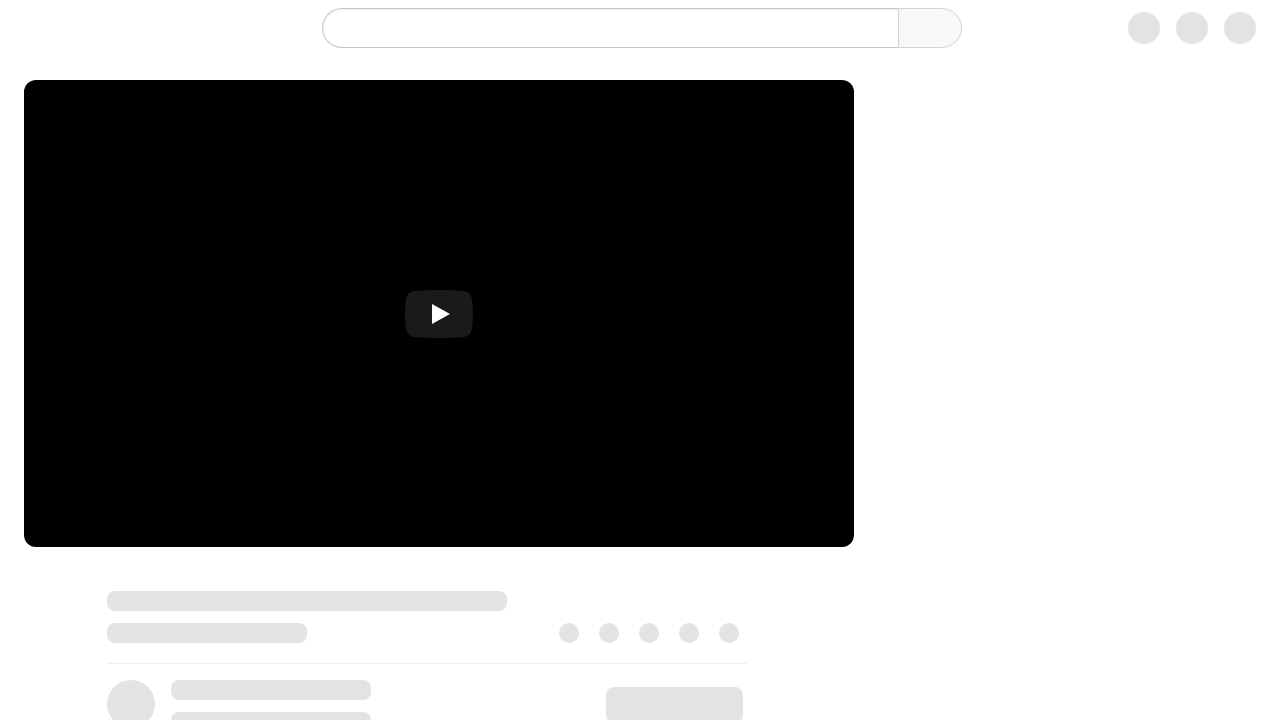

Second YouTube video page loaded
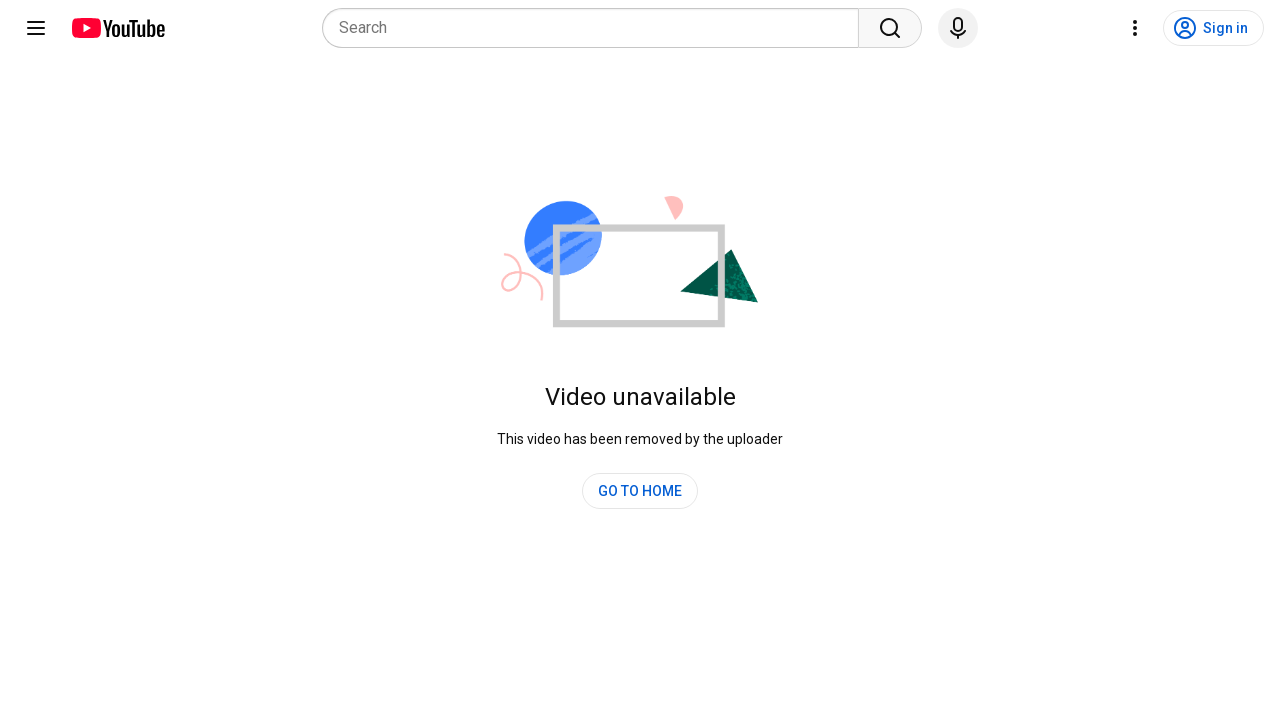

Waited 5 seconds on second video page
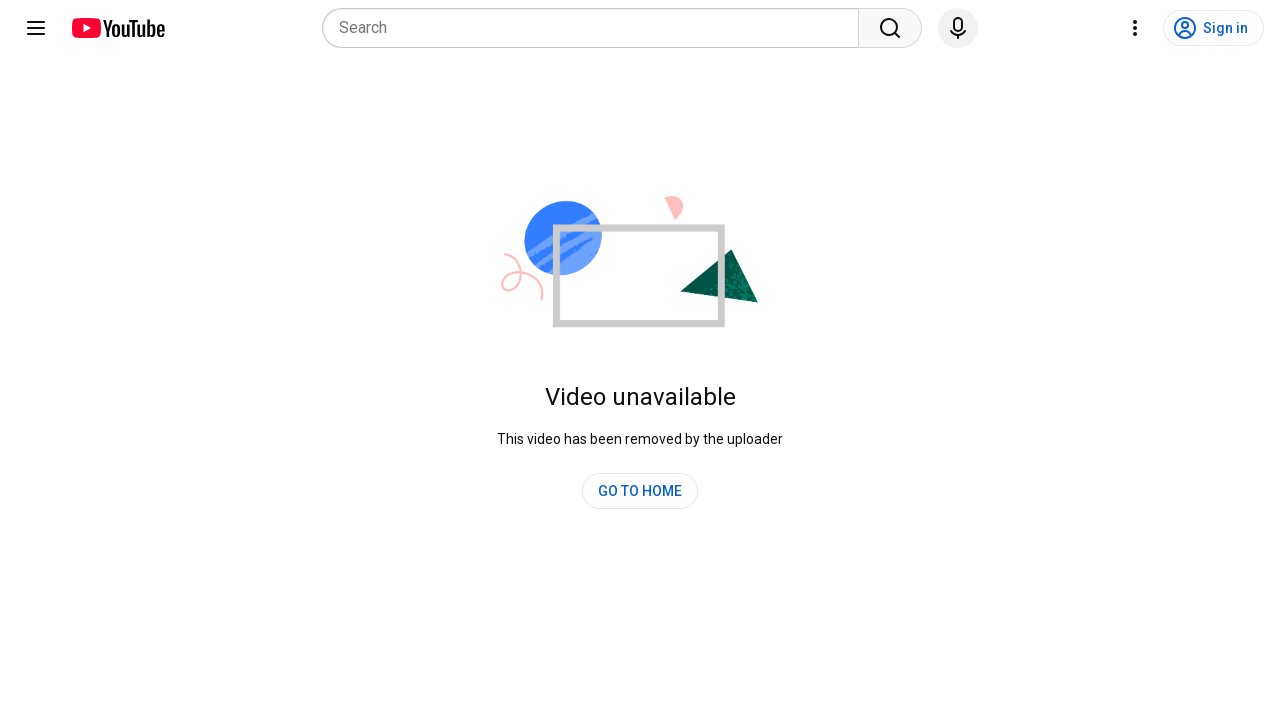

Navigated to third YouTube video (2BBw6xX5858)
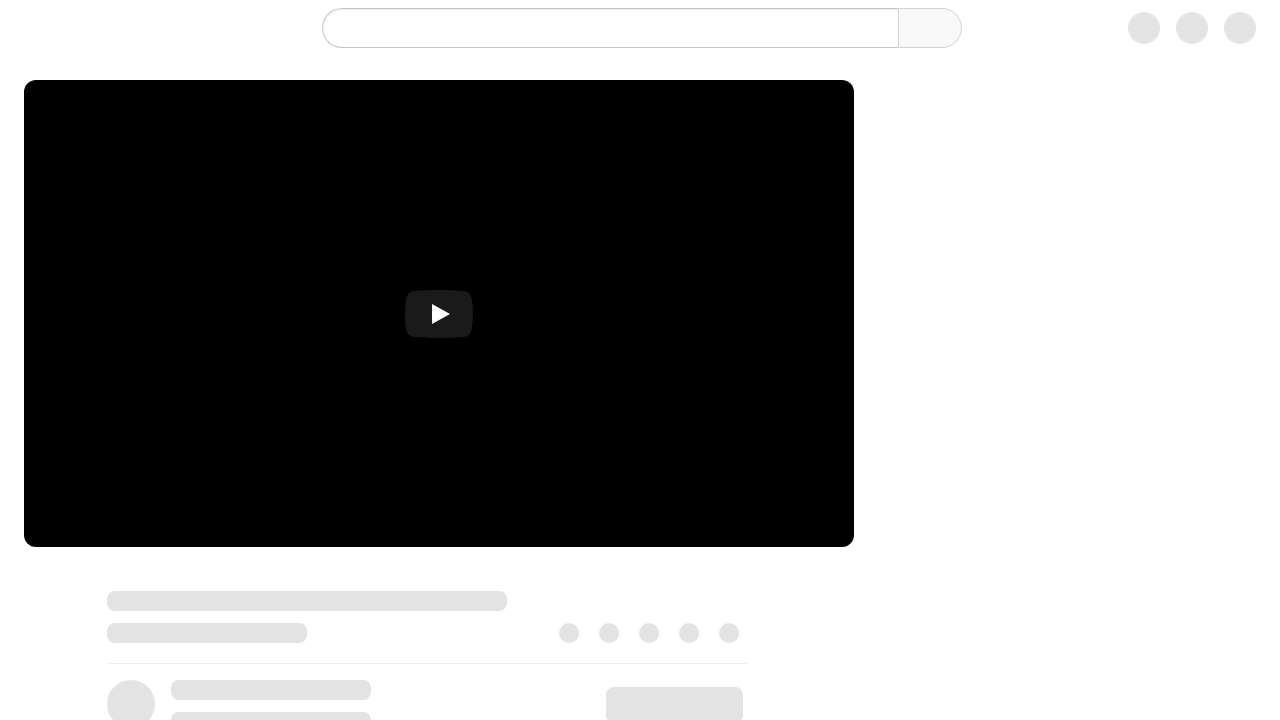

Third YouTube video page loaded
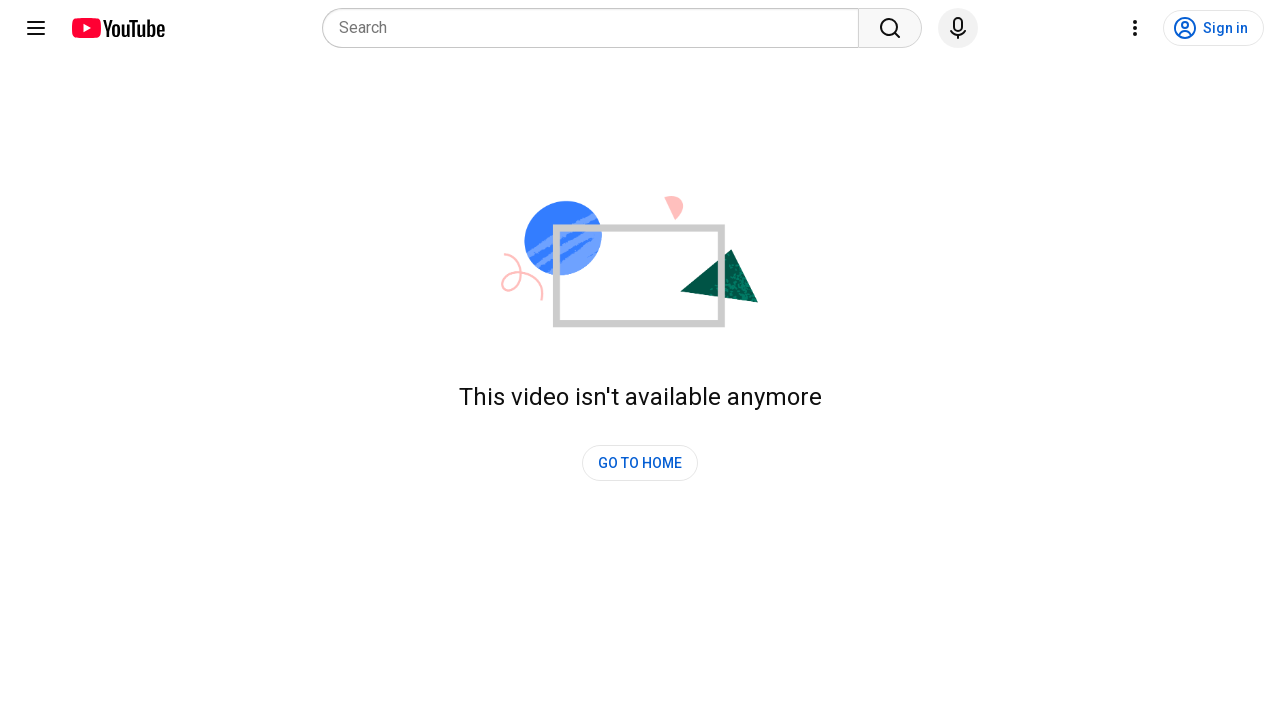

Waited 5 seconds on third video page
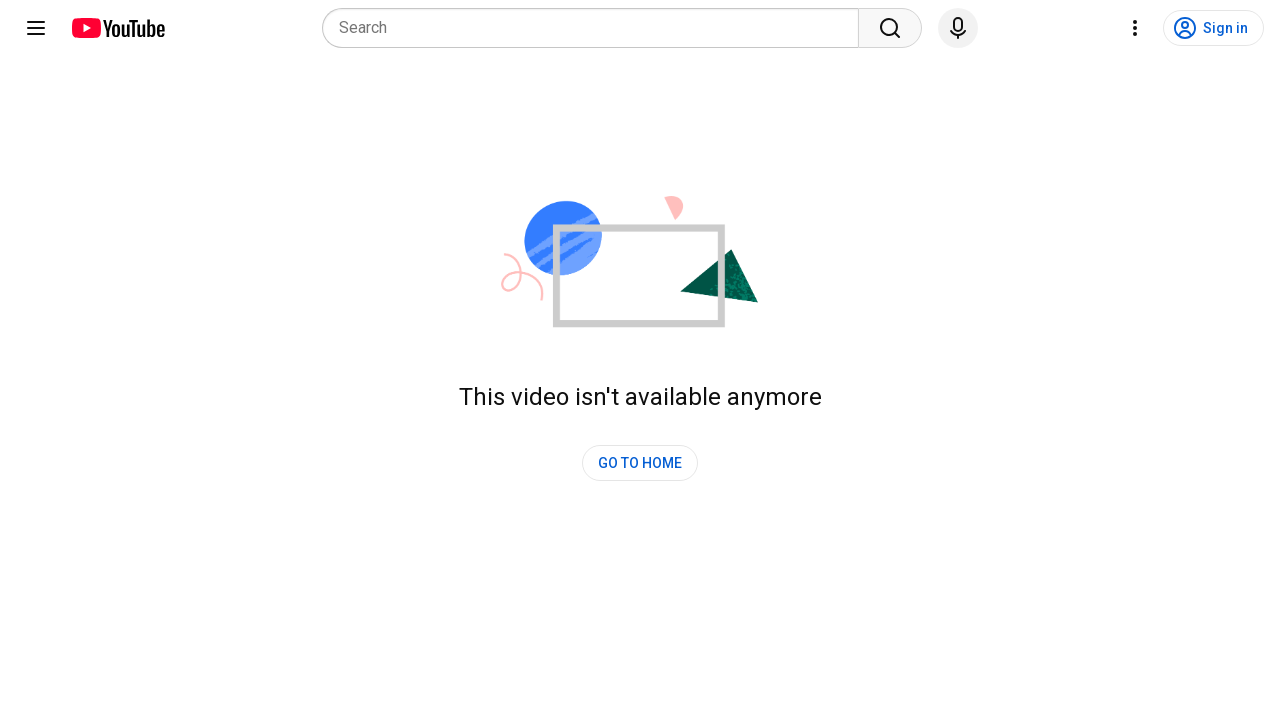

Navigated to fourth YouTube video (yKeXgQ5yDAM)
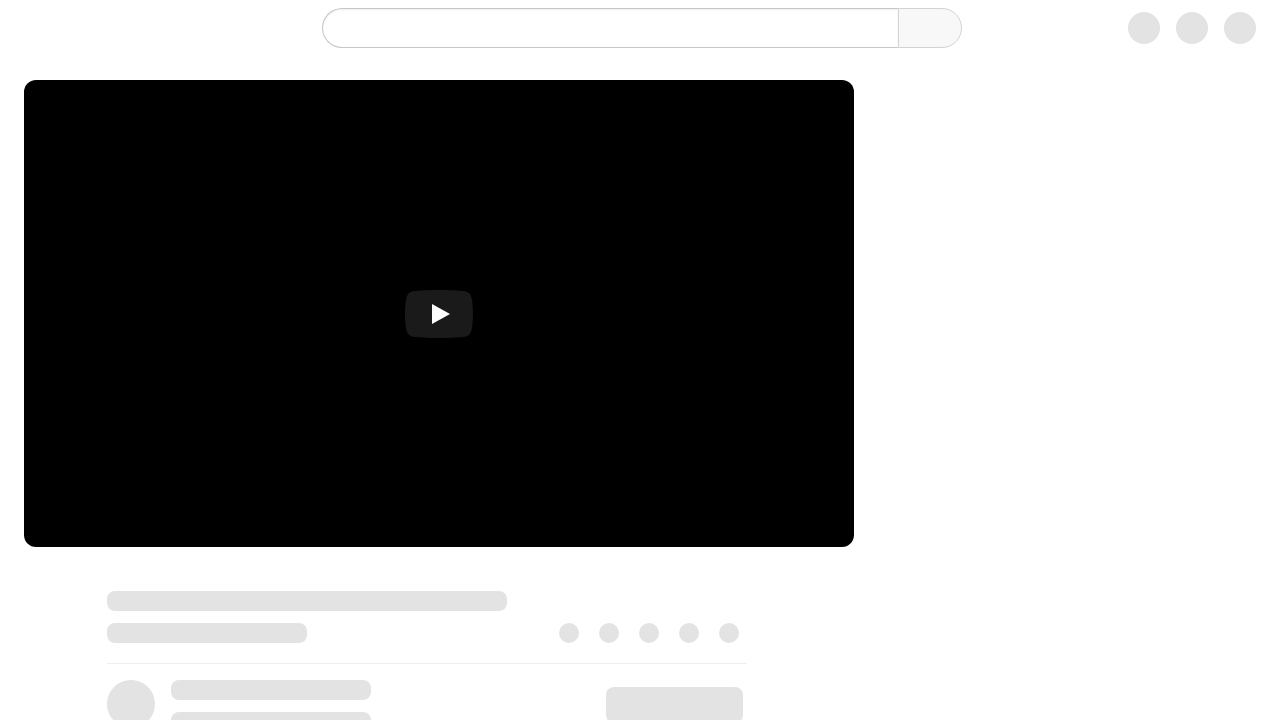

Fourth YouTube video page loaded
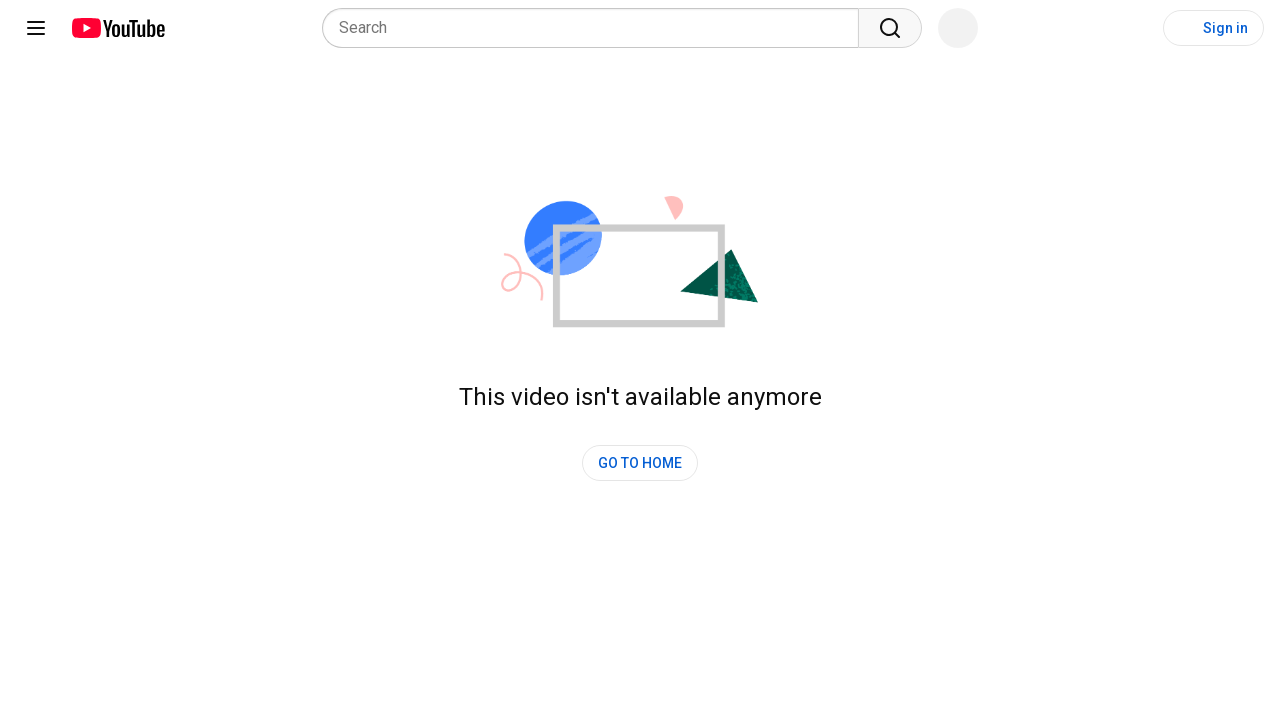

Waited 5 seconds on fourth video page
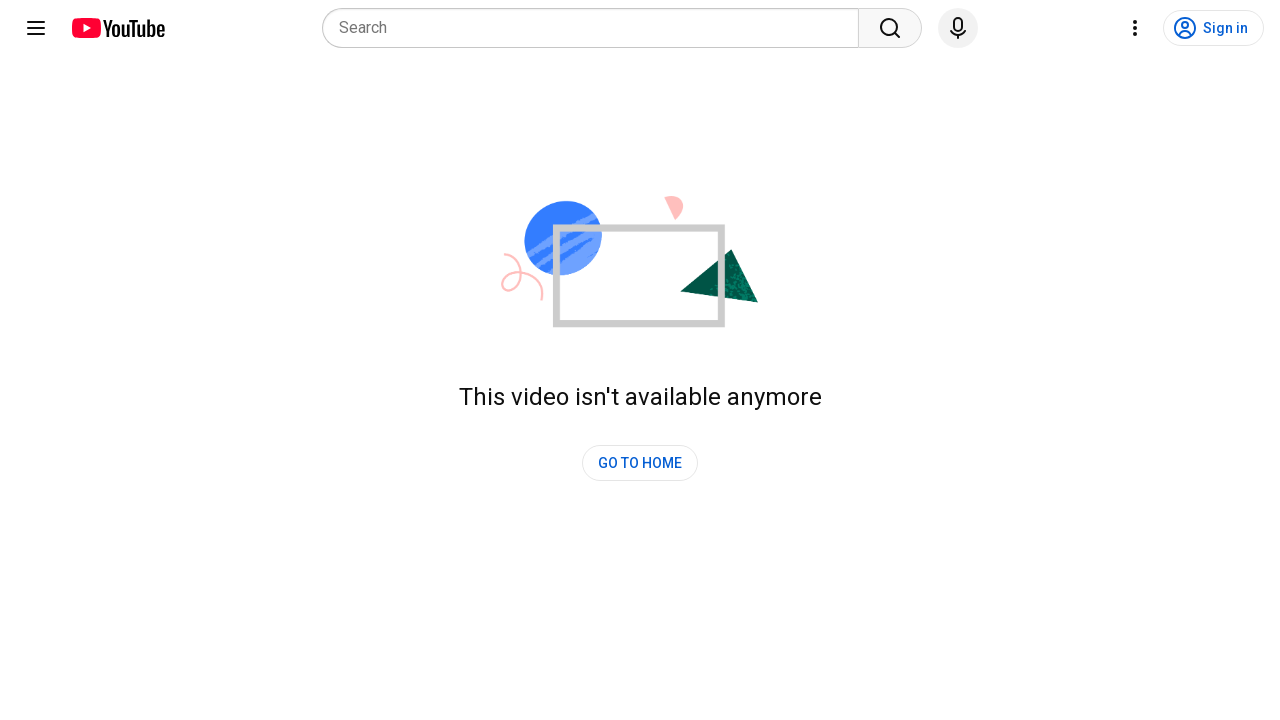

Navigated to fifth YouTube video (e0_CiFfa5pM)
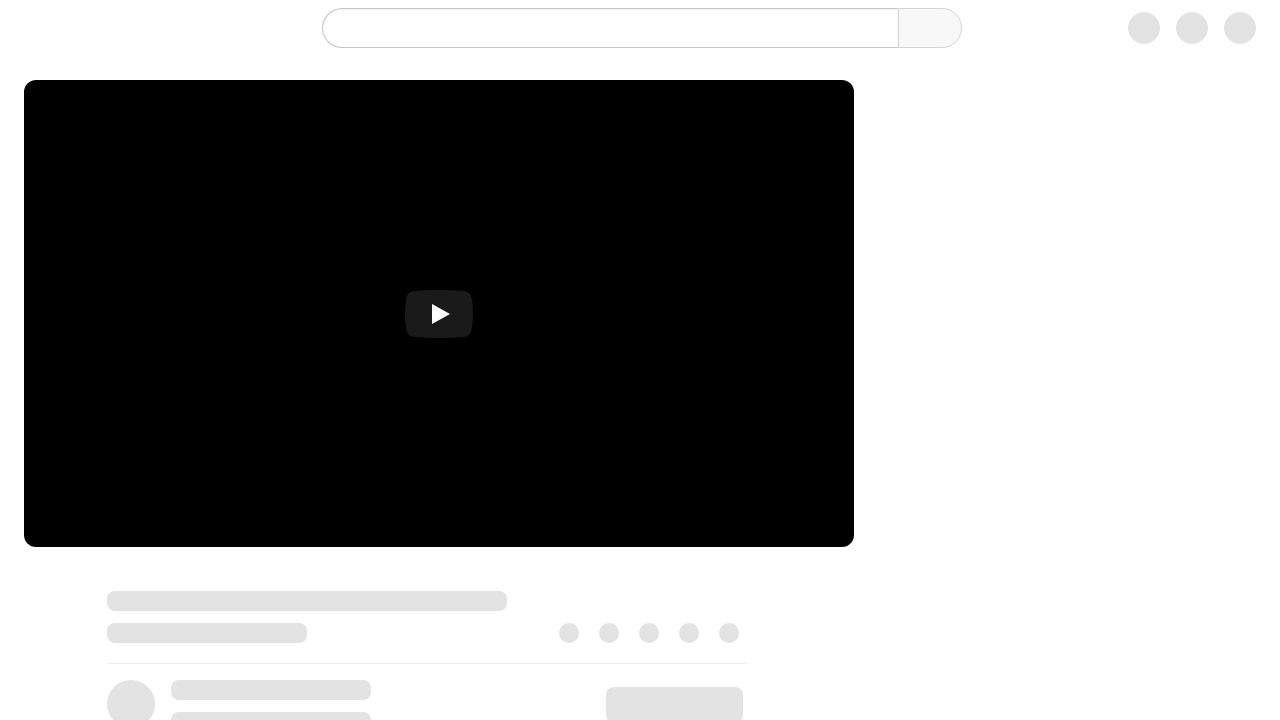

Fifth YouTube video page loaded
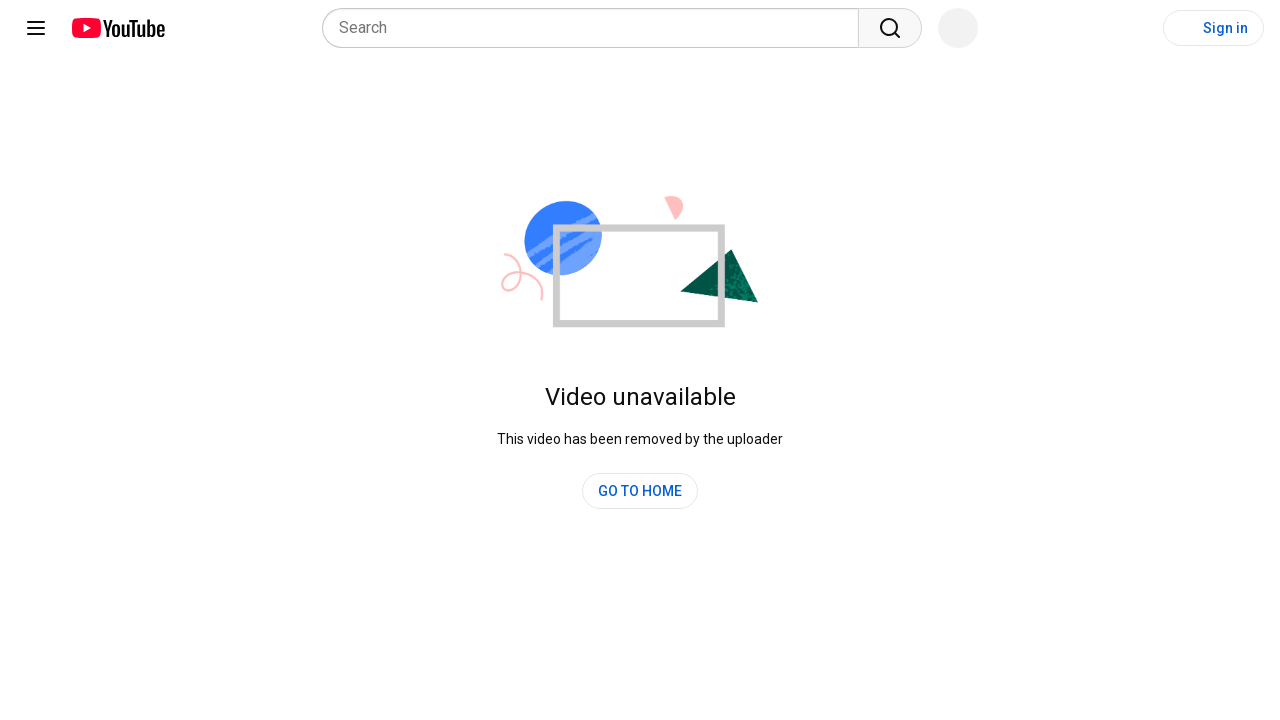

Waited 5 seconds on fifth video page
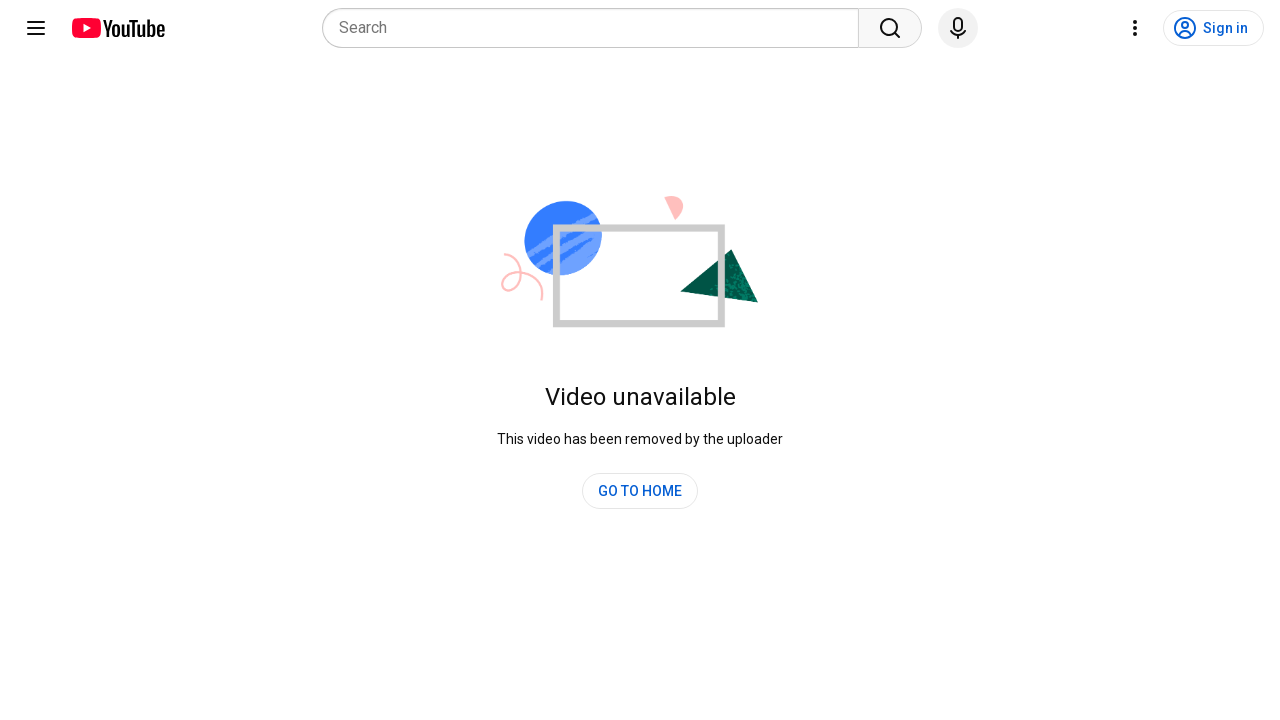

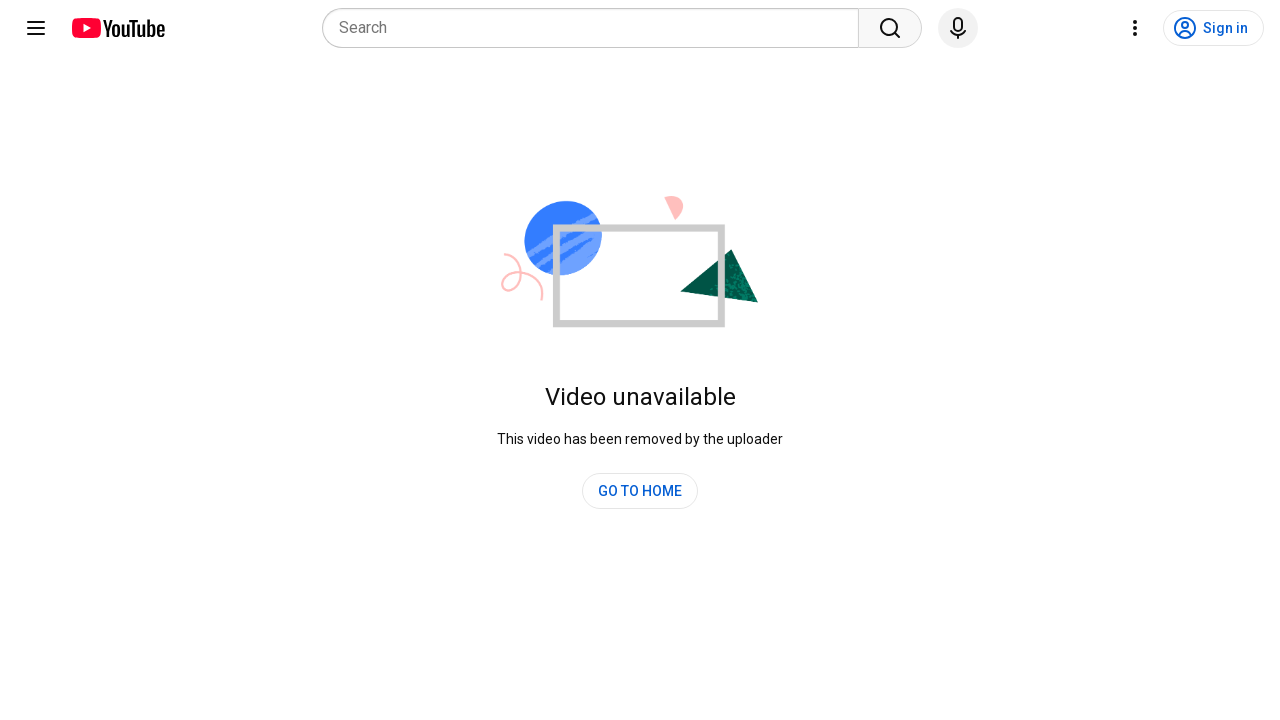